Tests form interaction on a student registration page by selecting radio buttons and checkboxes for gender and hobbies

Starting URL: https://www.automationtestinginsider.com/2019/08/student-registration-form.html

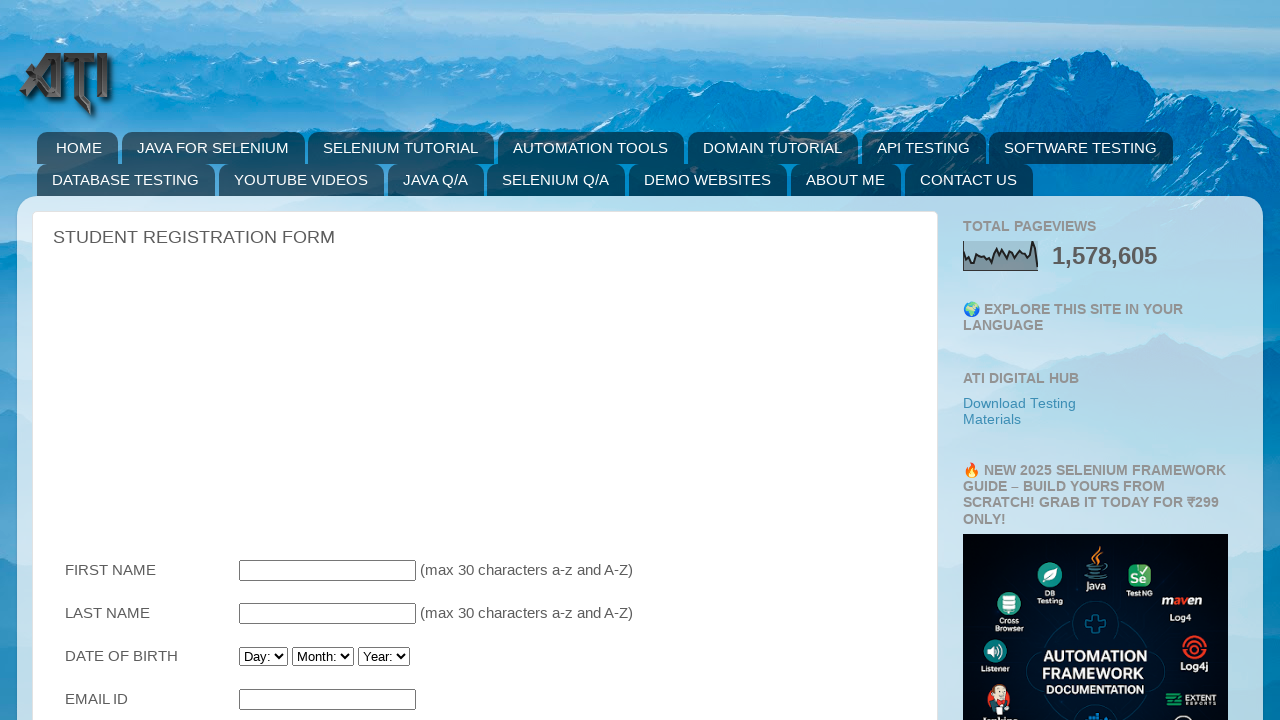

Selected Female radio button for gender at (364, 360) on xpath=//input[@type='radio' and @value='Female']
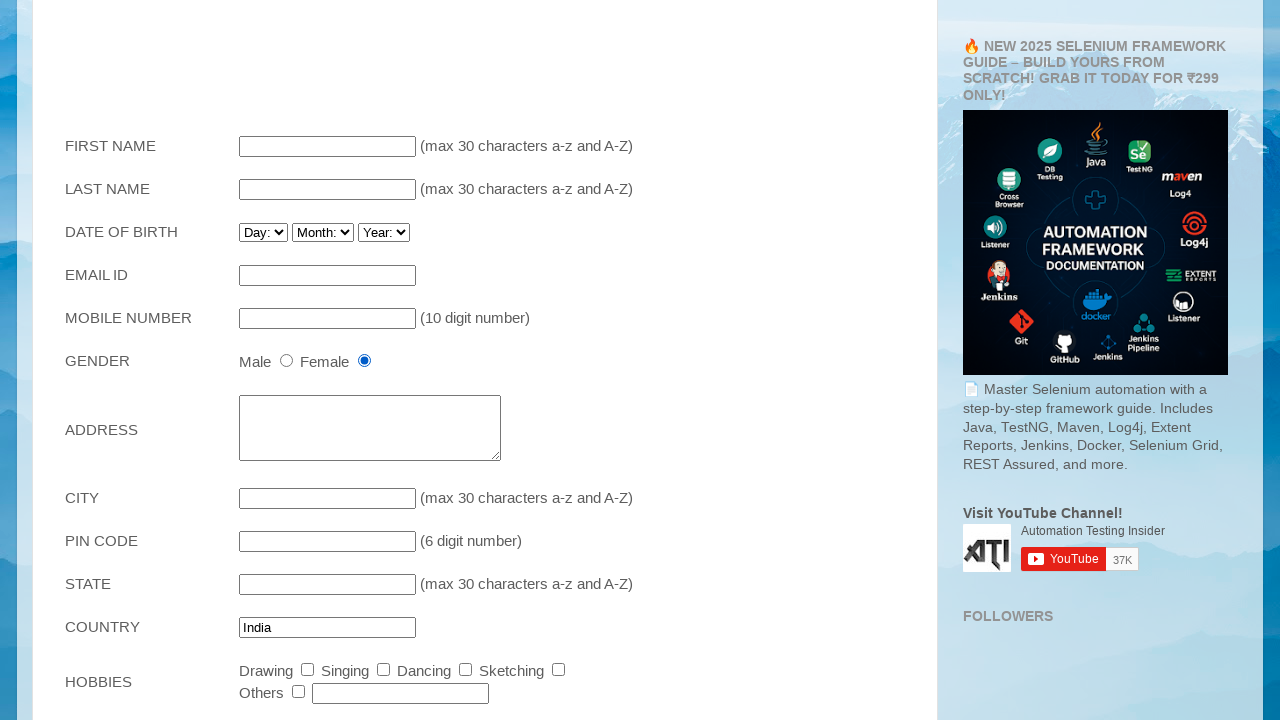

Located all hobby checkboxes
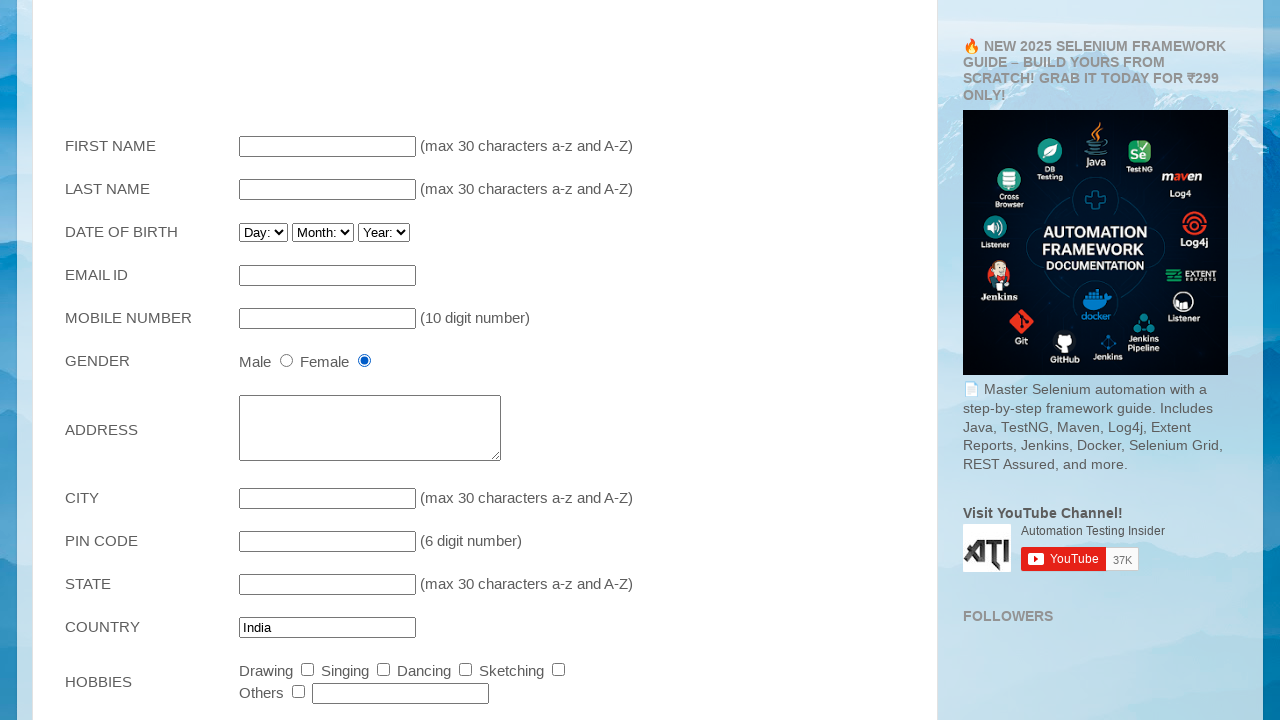

Selected Others checkbox from hobby options at (298, 692) on xpath=//input[@type='checkbox' and @name='Hobby'] >> nth=4
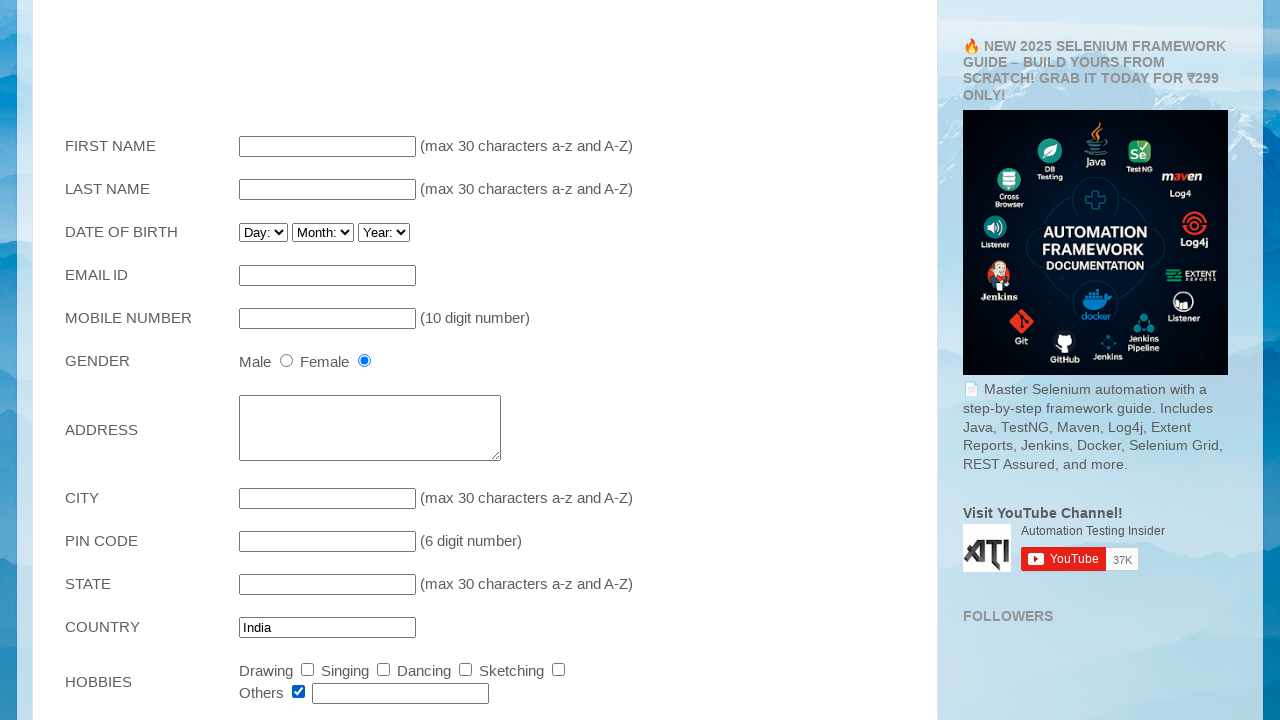

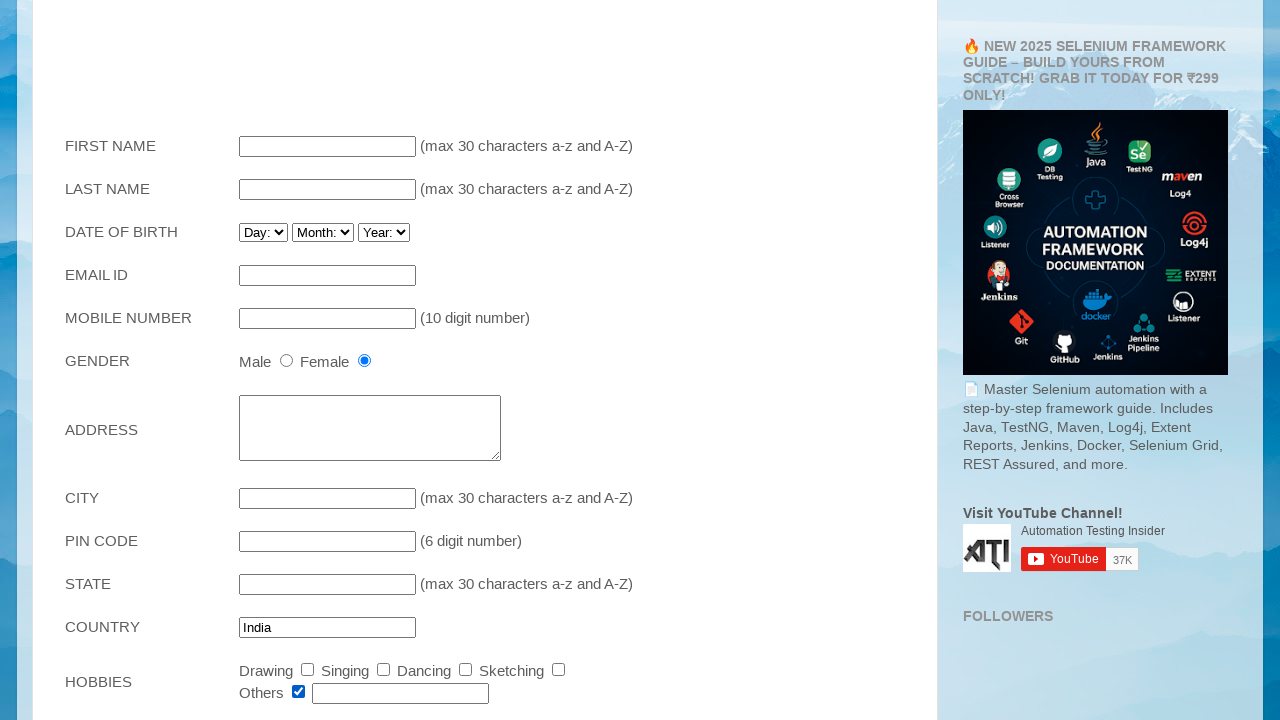